Navigates to the Zegin website homepage and maximizes the browser window as initial page setup

Starting URL: https://www.zegin.com.mk/mk

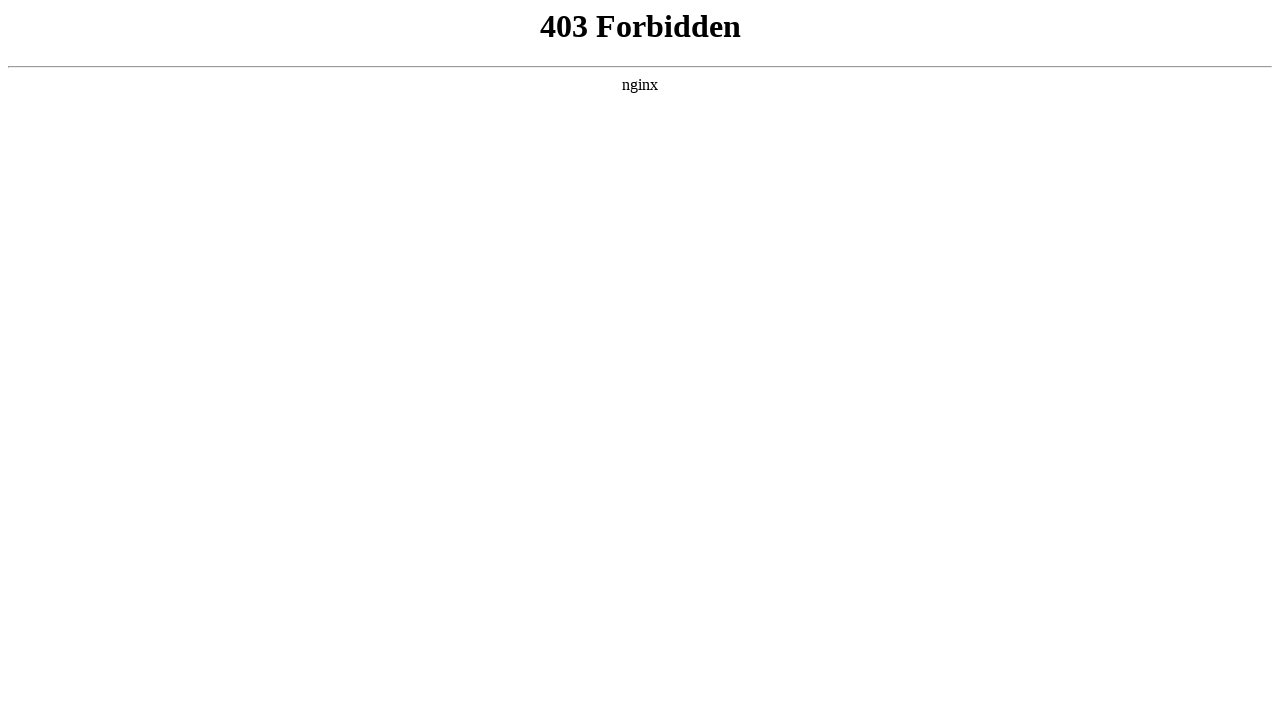

Waited for page DOM to be fully loaded on Zegin homepage
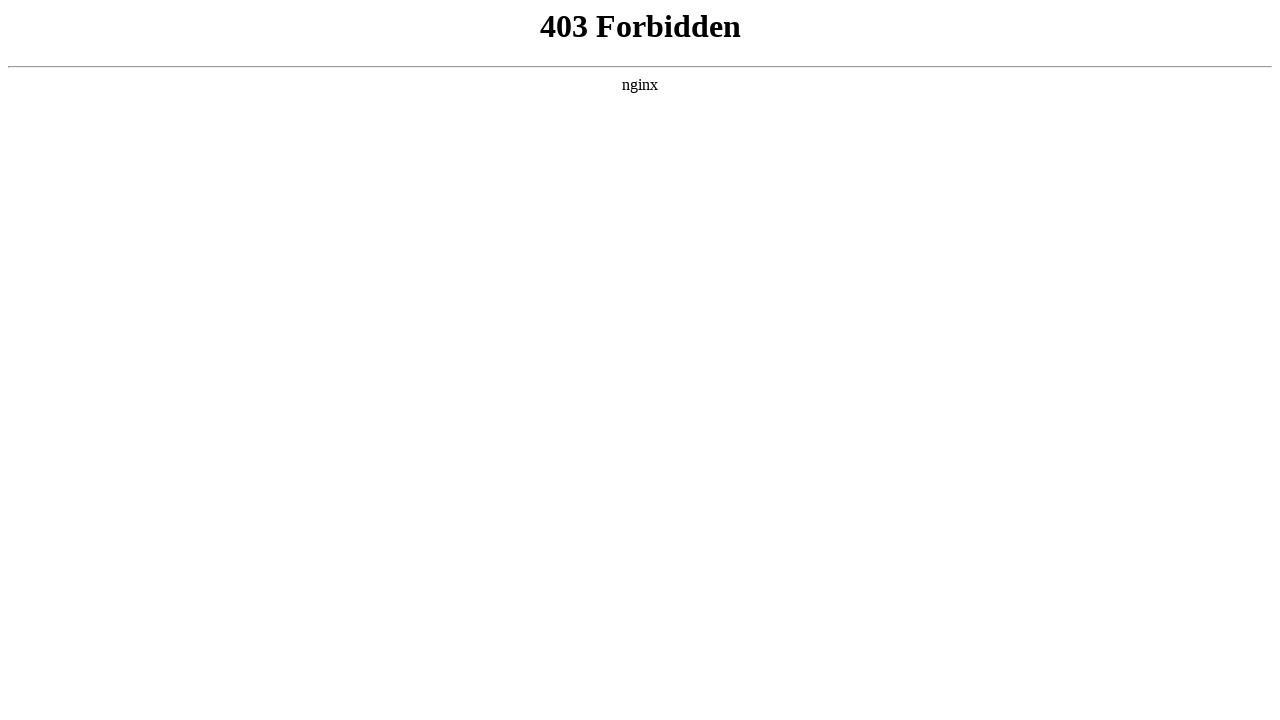

Maximized browser window to 1920x1080 resolution
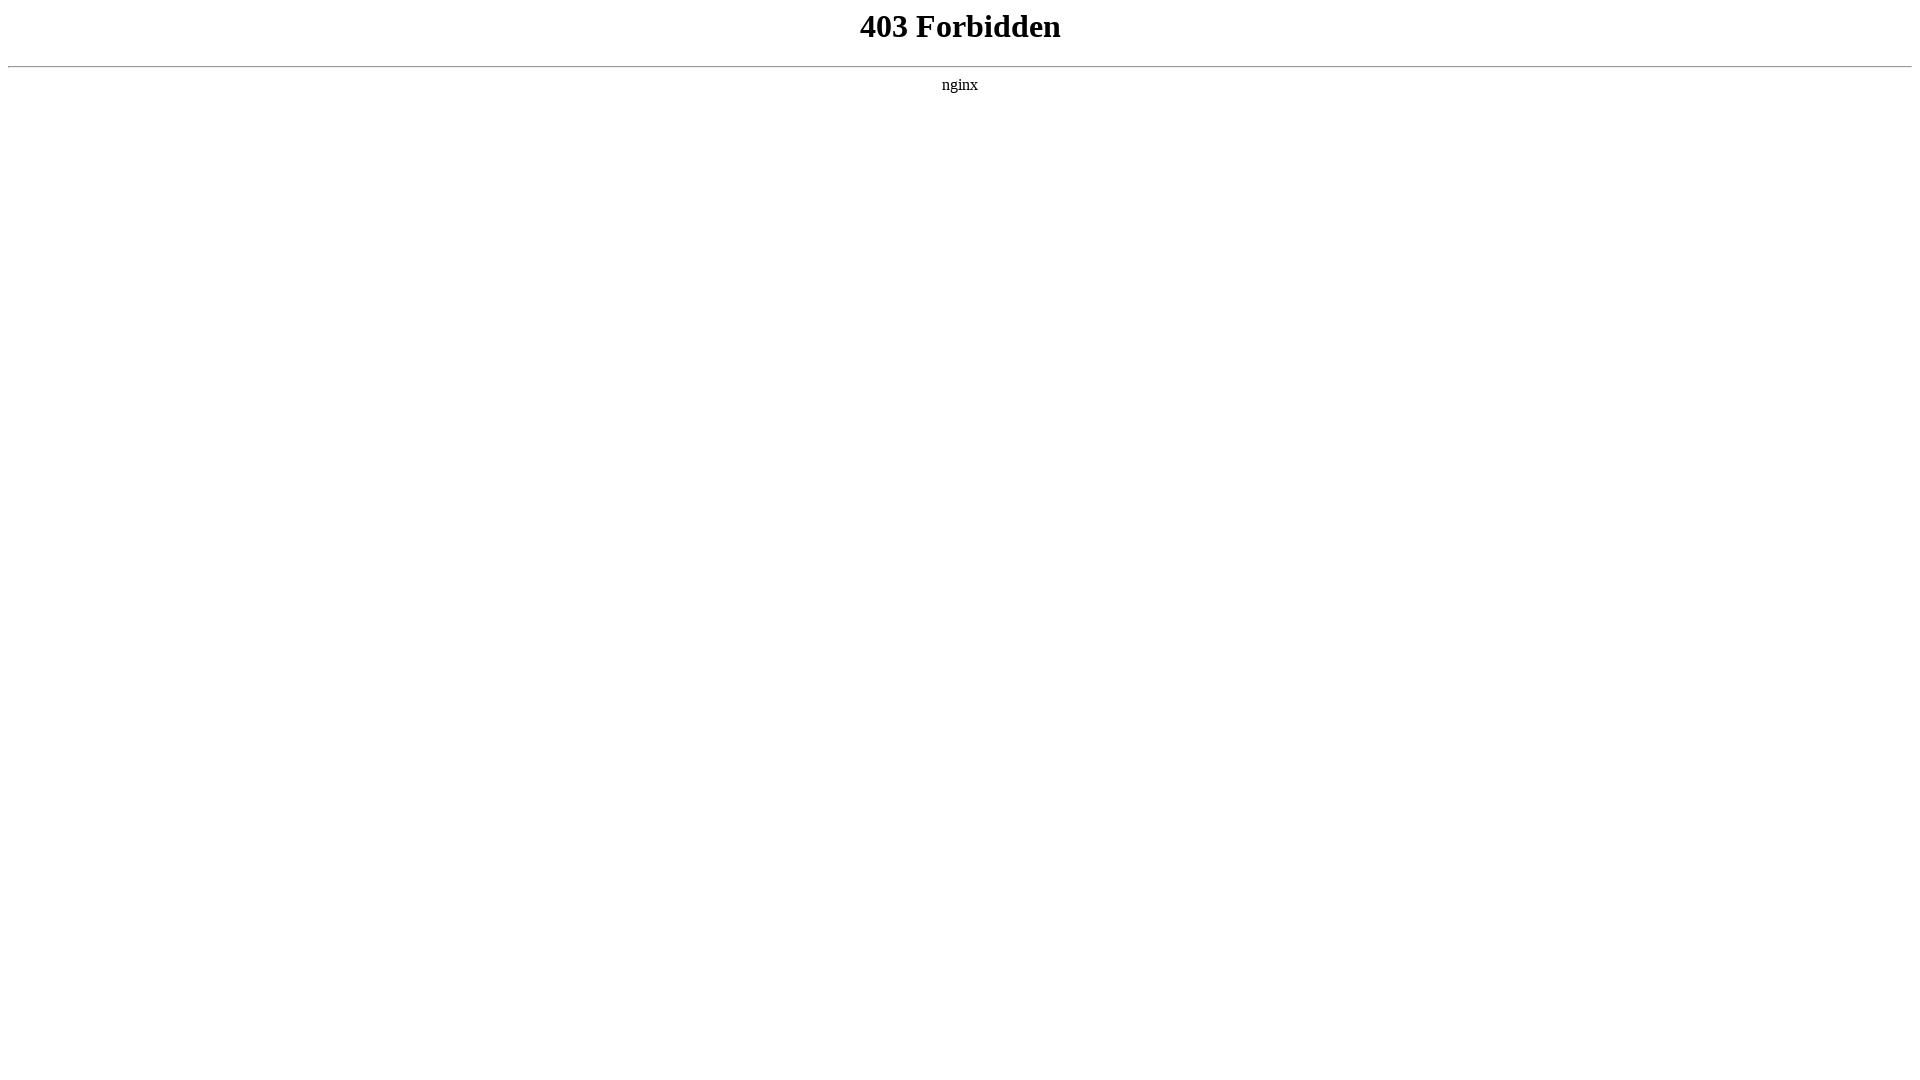

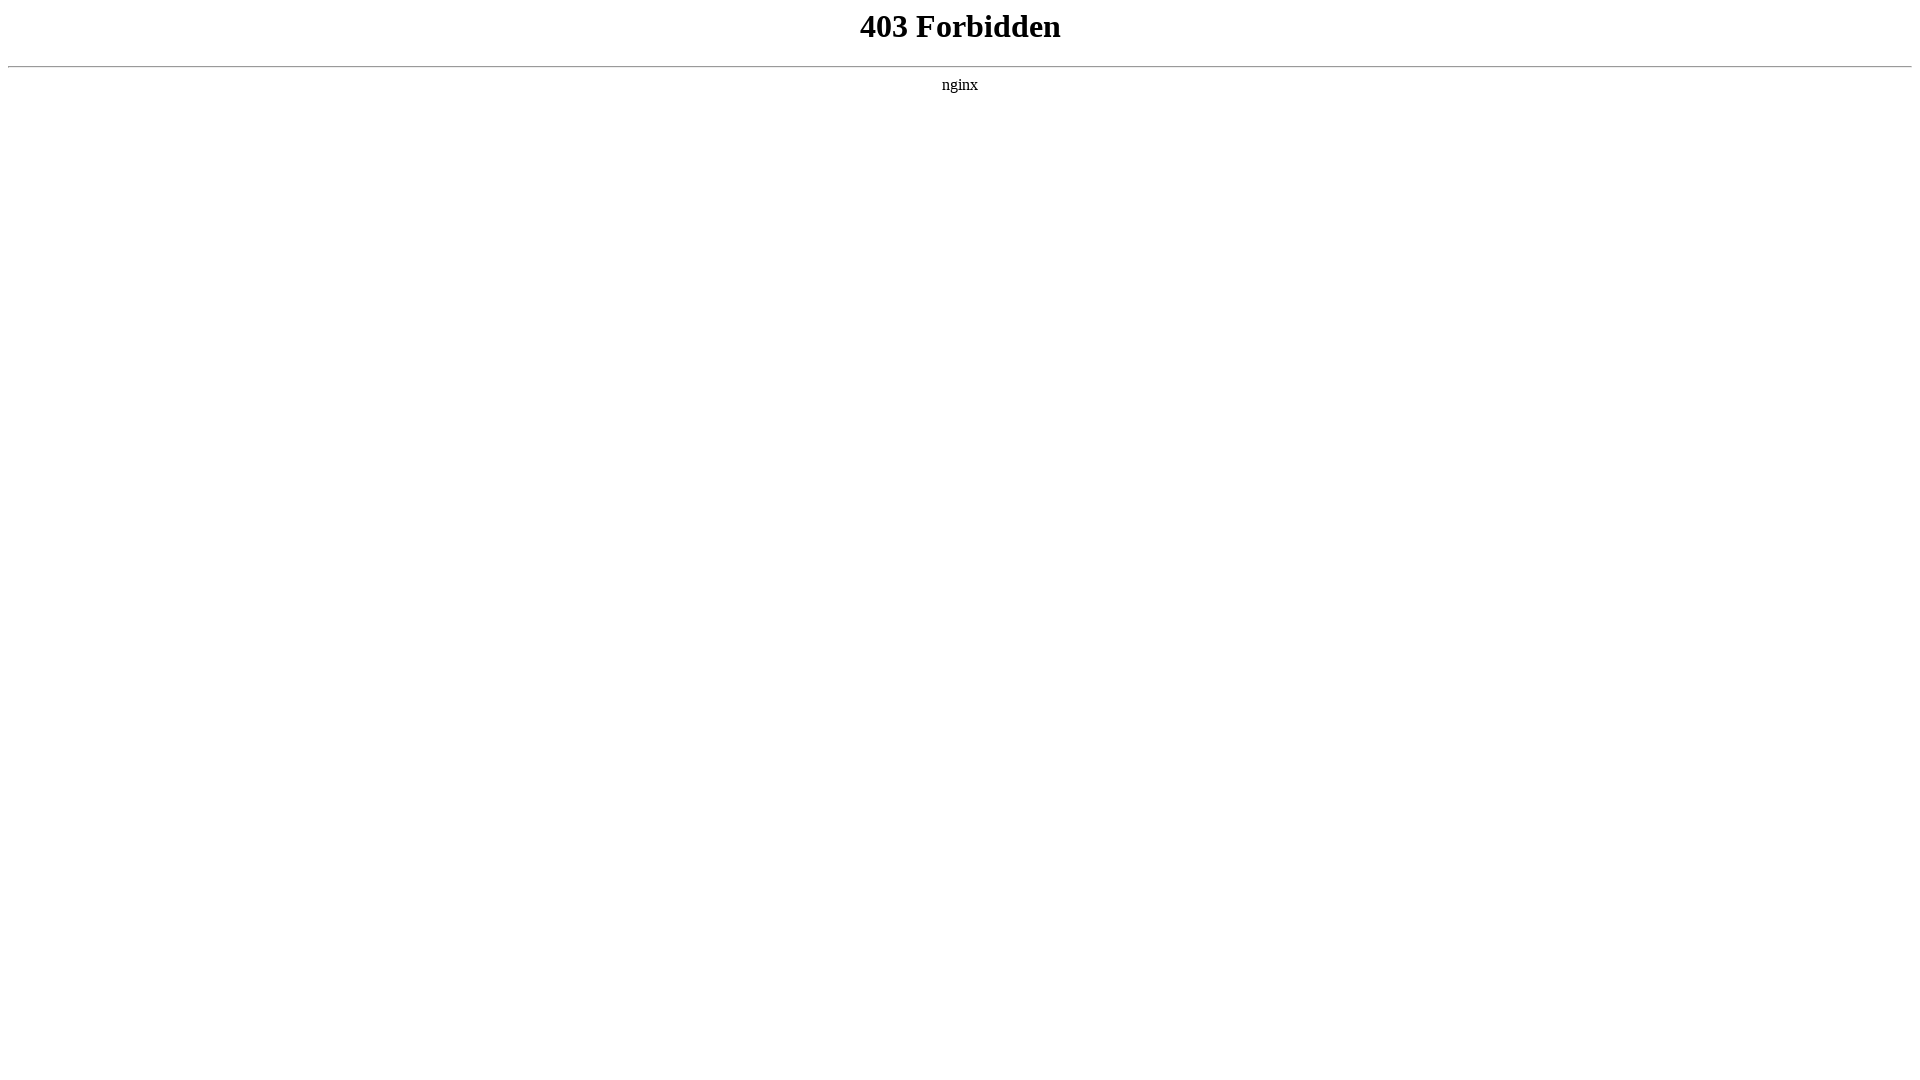